Tests data persistence by creating todos, marking one complete, and reloading the page to verify state is preserved

Starting URL: https://demo.playwright.dev/todomvc

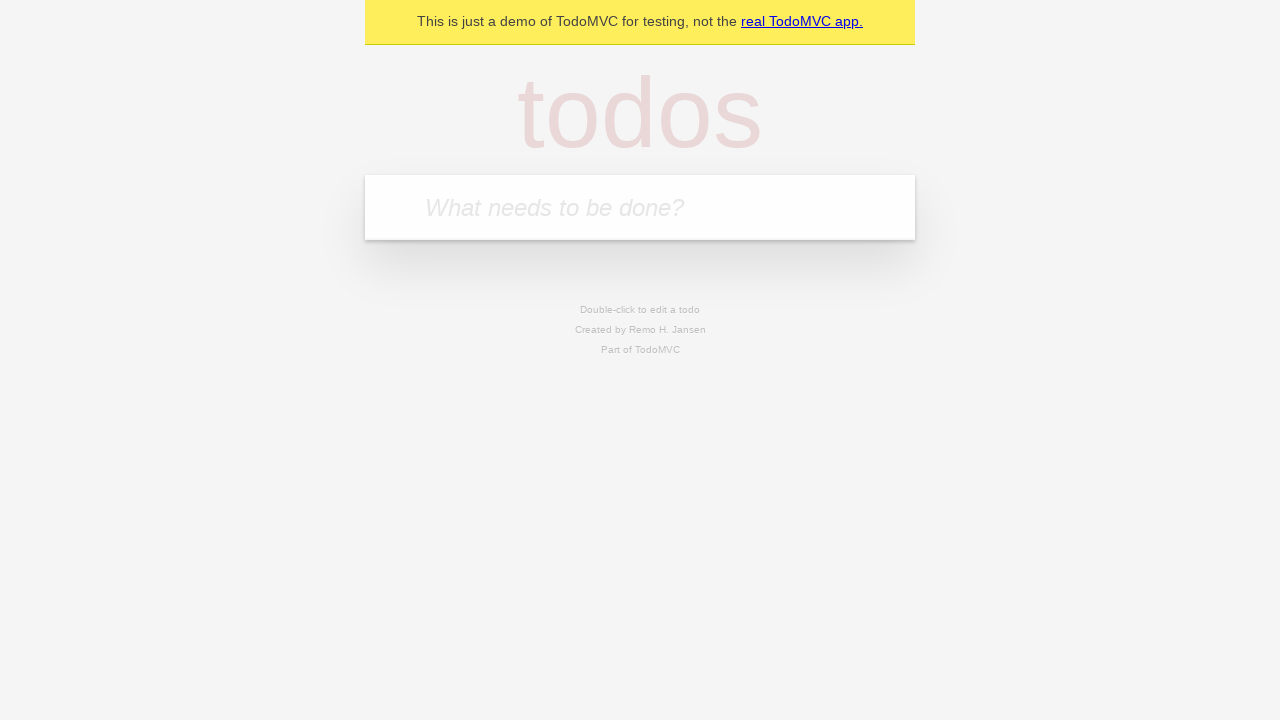

Navigated to TodoMVC demo application
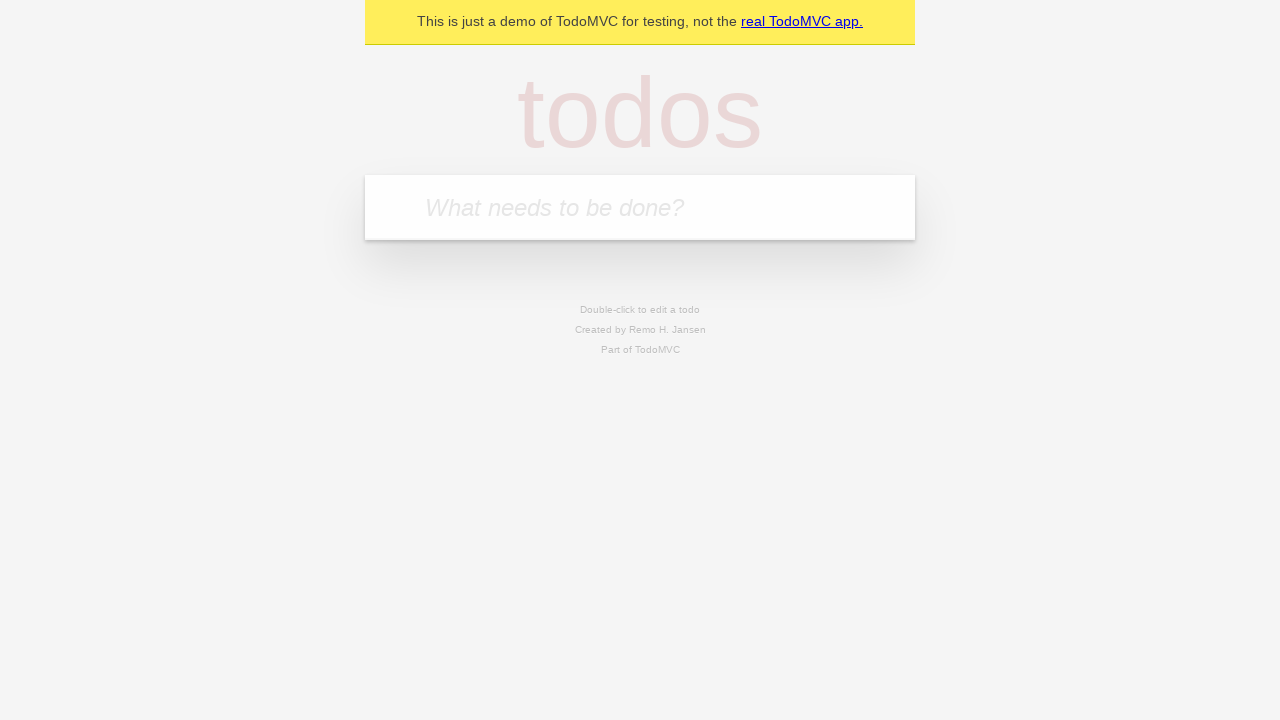

Filled first todo input with 'buy some cheese' on internal:attr=[placeholder="What needs to be done?"i]
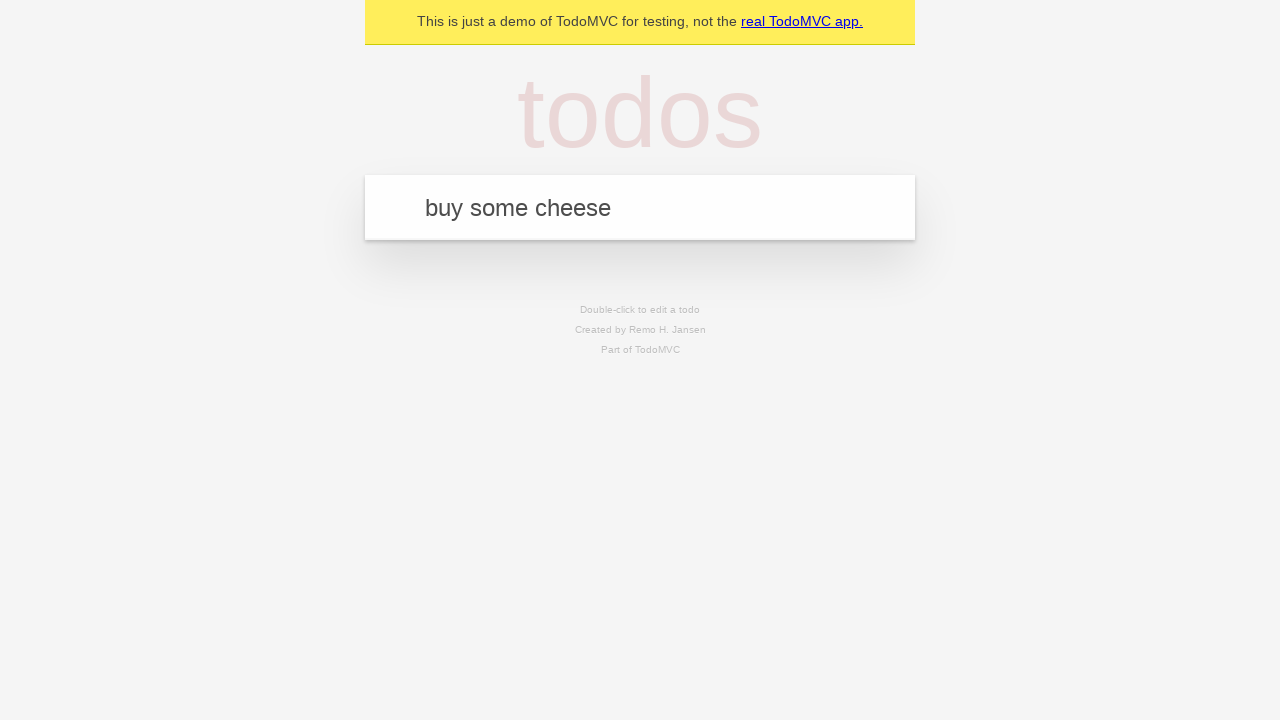

Pressed Enter to create first todo on internal:attr=[placeholder="What needs to be done?"i]
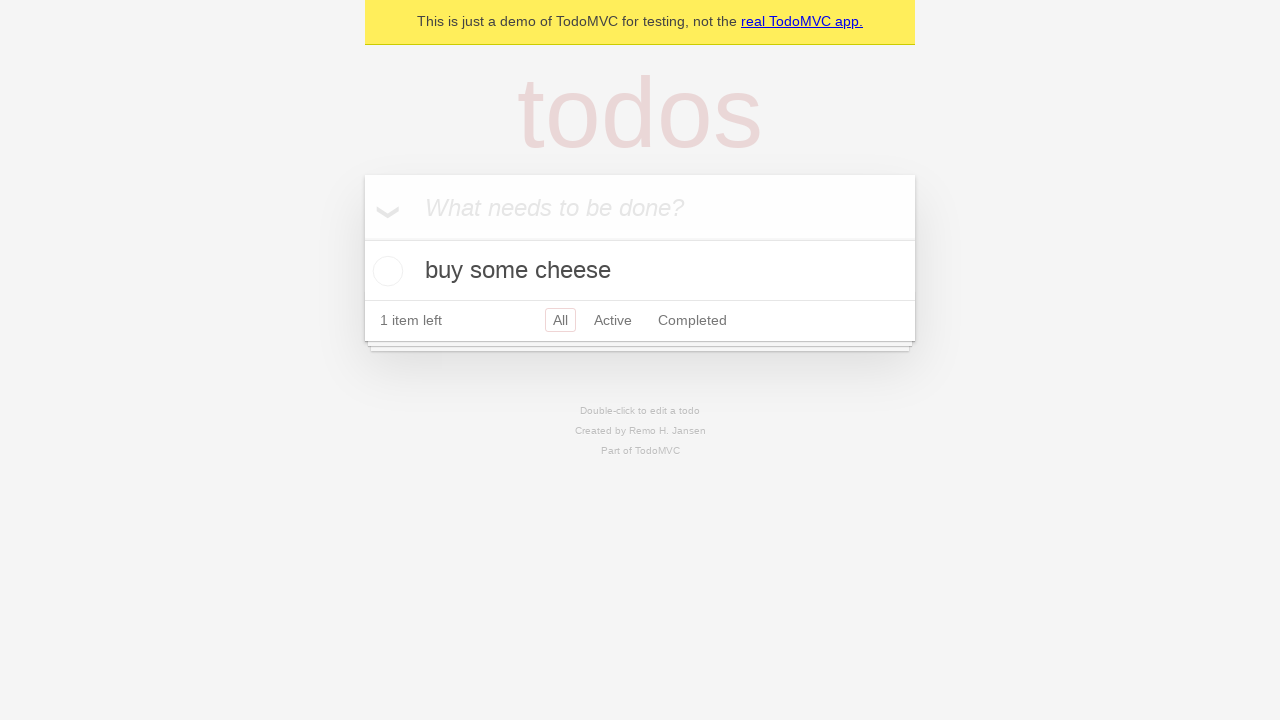

Filled second todo input with 'feed the cat' on internal:attr=[placeholder="What needs to be done?"i]
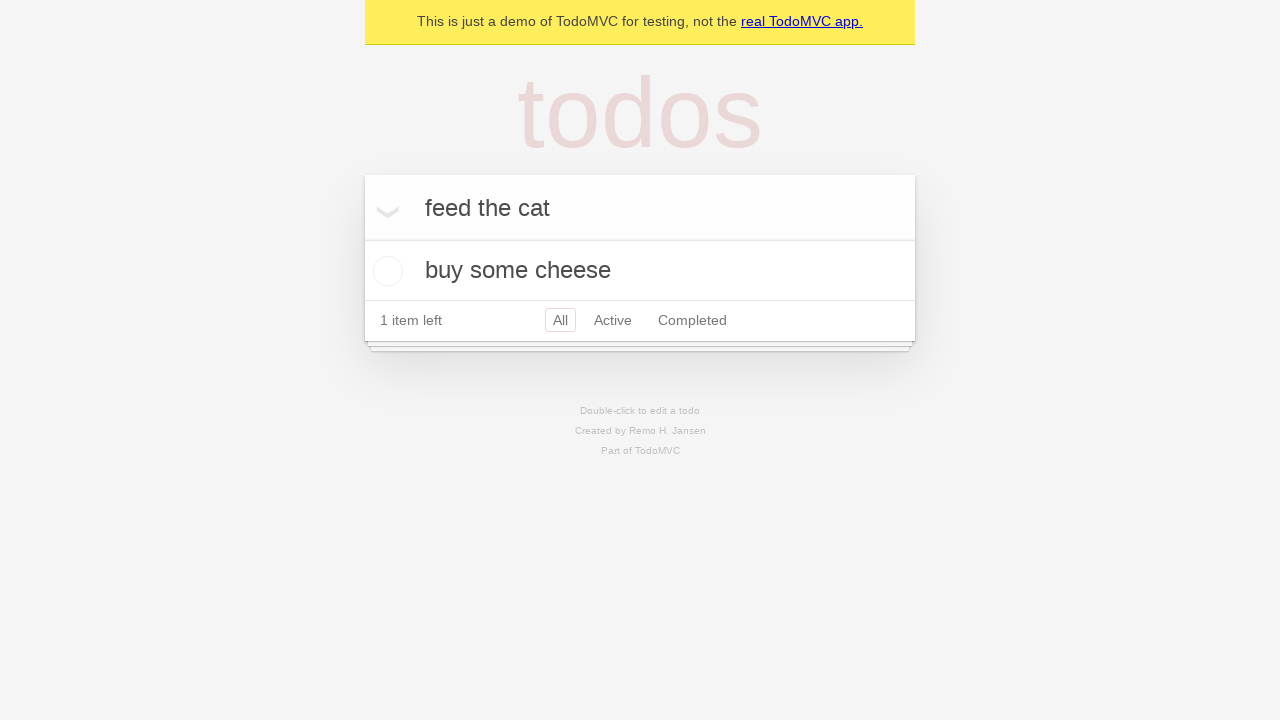

Pressed Enter to create second todo on internal:attr=[placeholder="What needs to be done?"i]
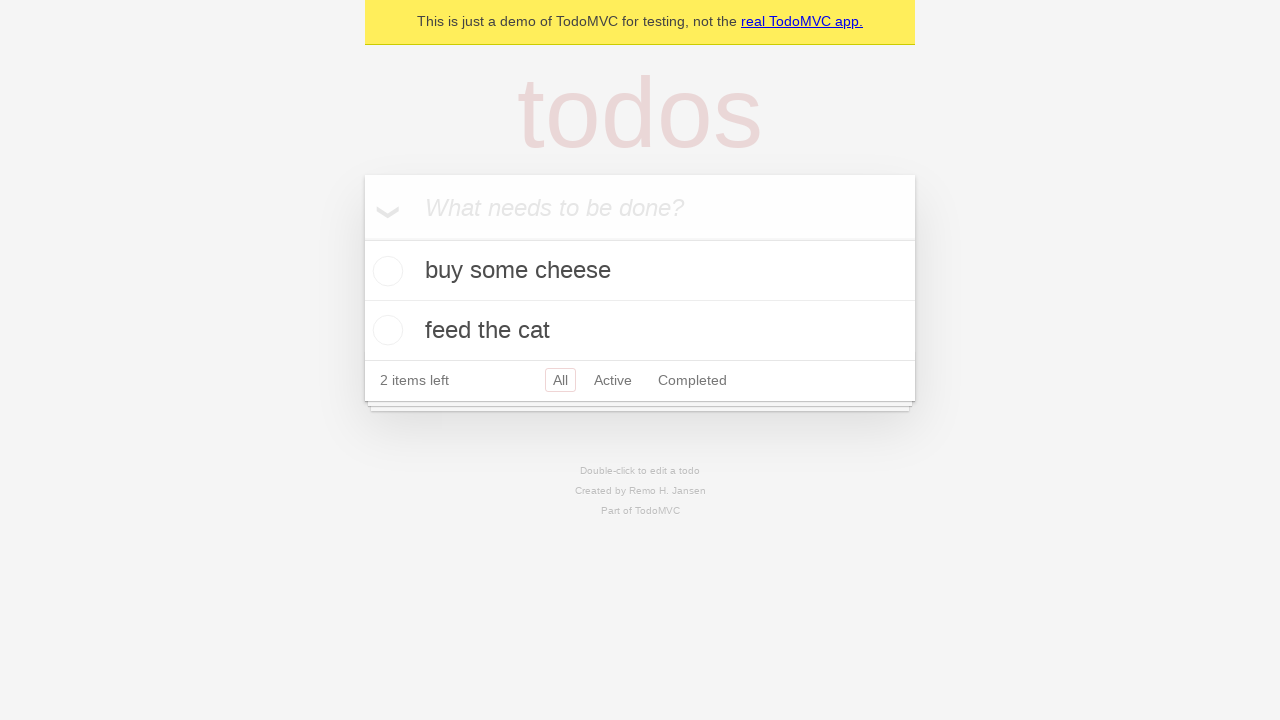

Waited for both todo items to appear in the DOM
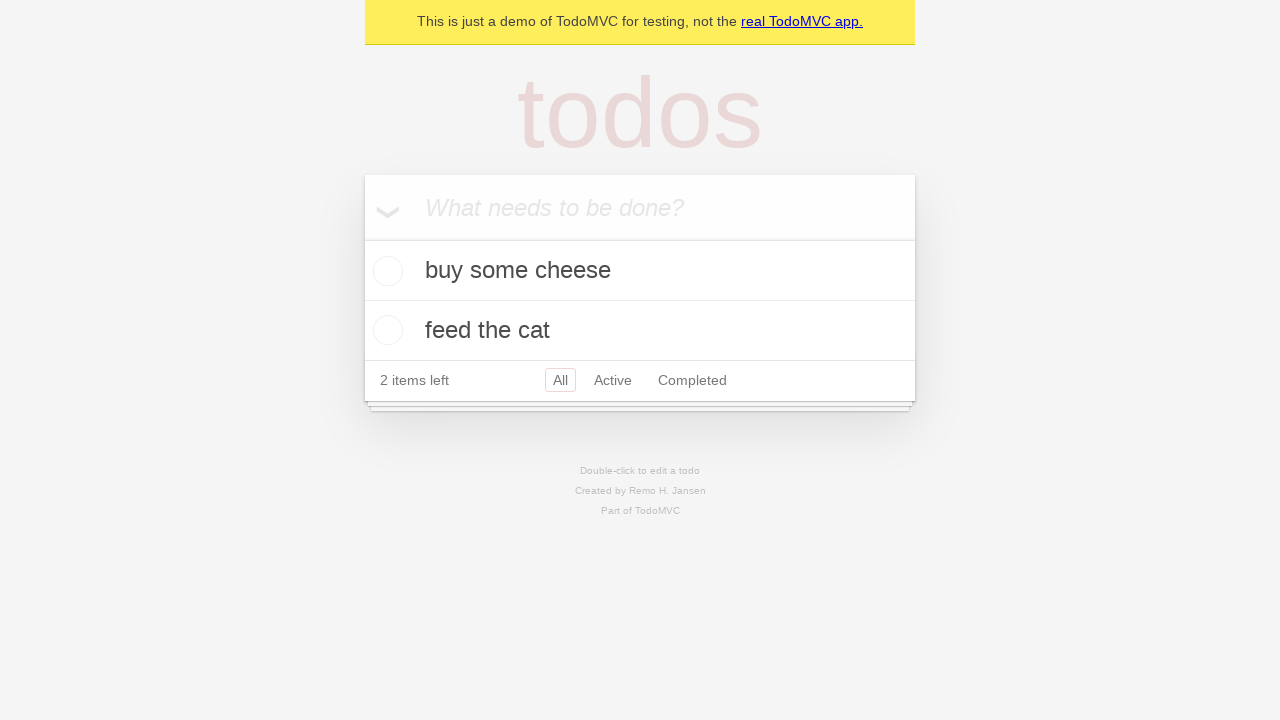

Marked first todo as complete by checking its checkbox at (385, 271) on internal:testid=[data-testid="todo-item"s] >> nth=0 >> internal:role=checkbox
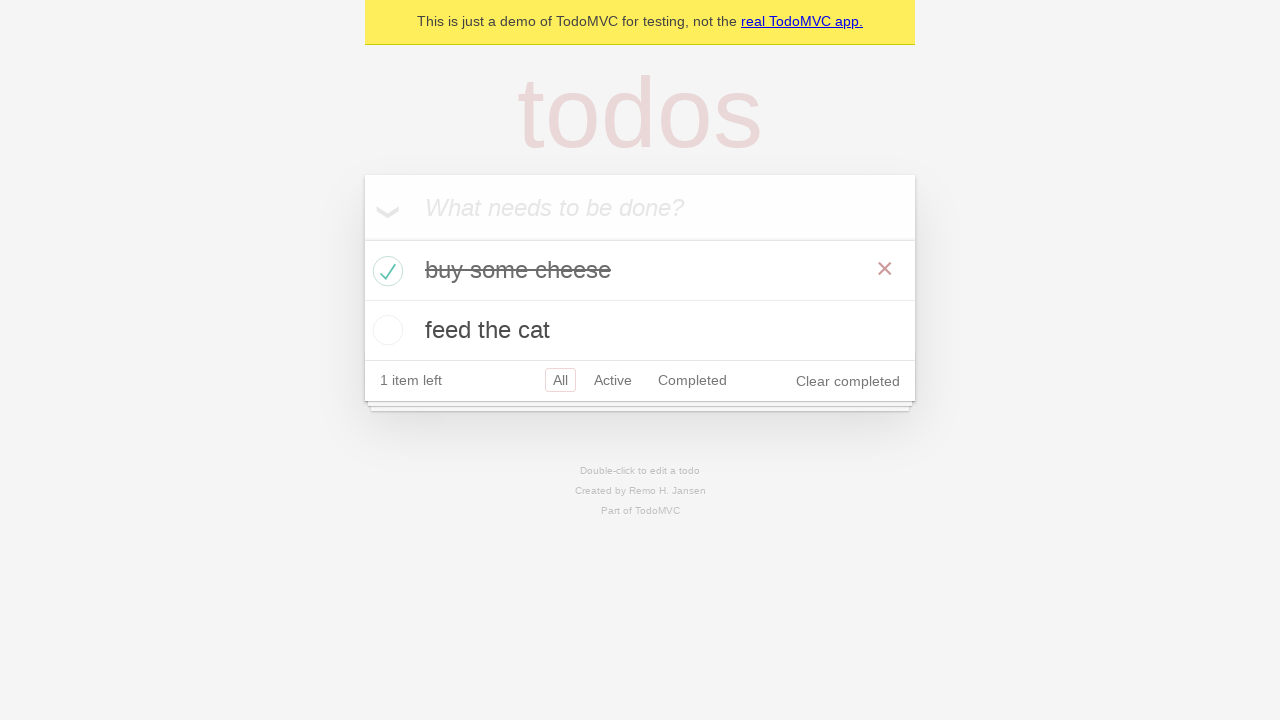

Reloaded the page to test data persistence
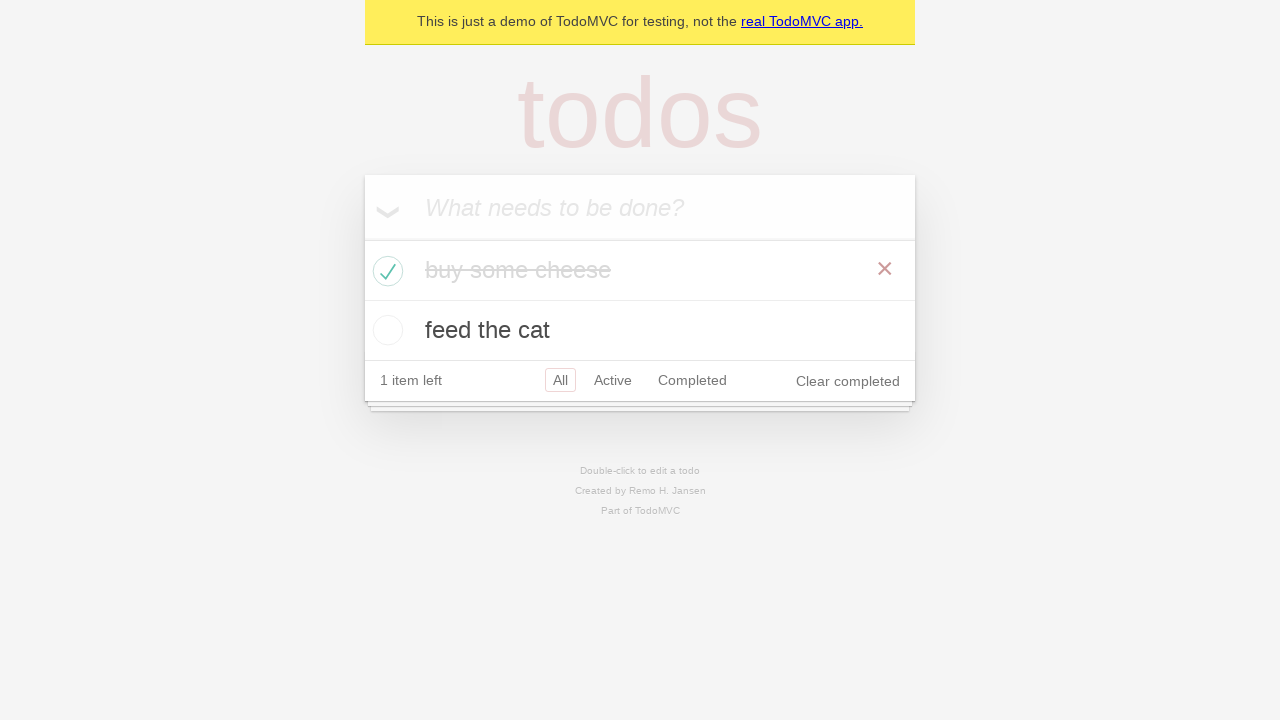

Waited for todo items to load after page reload
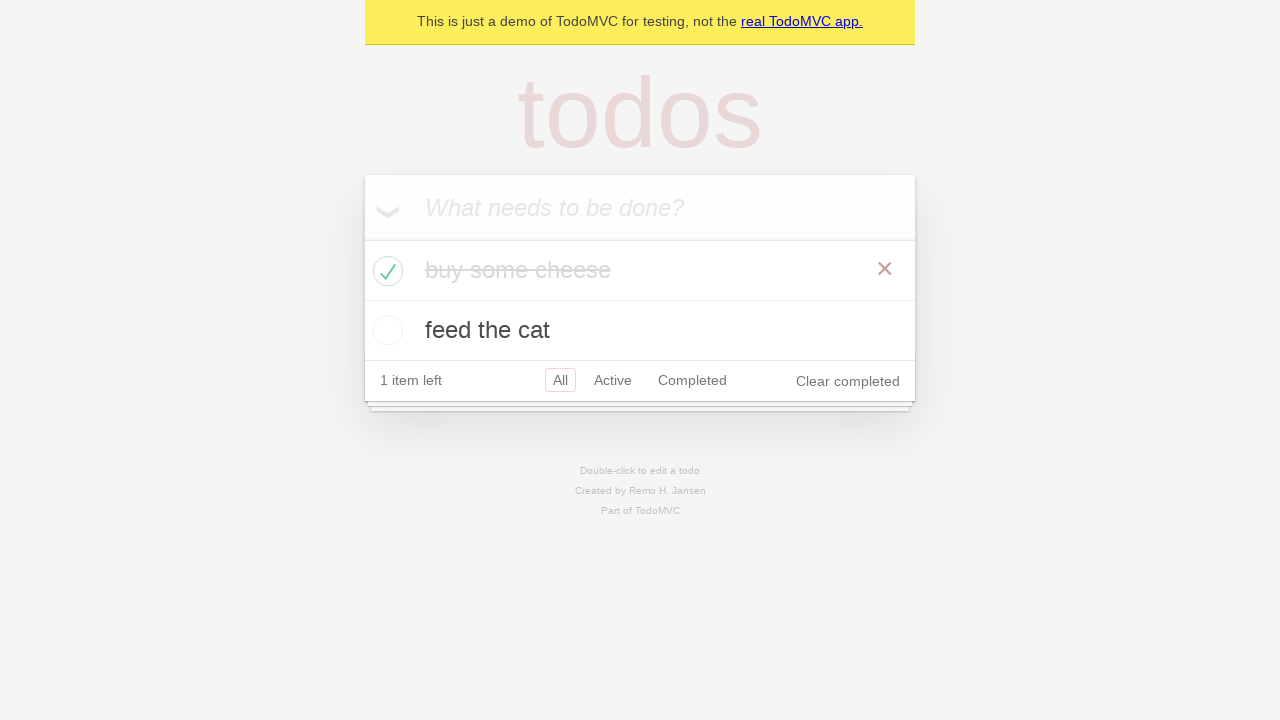

Verified that both todos persist after reload
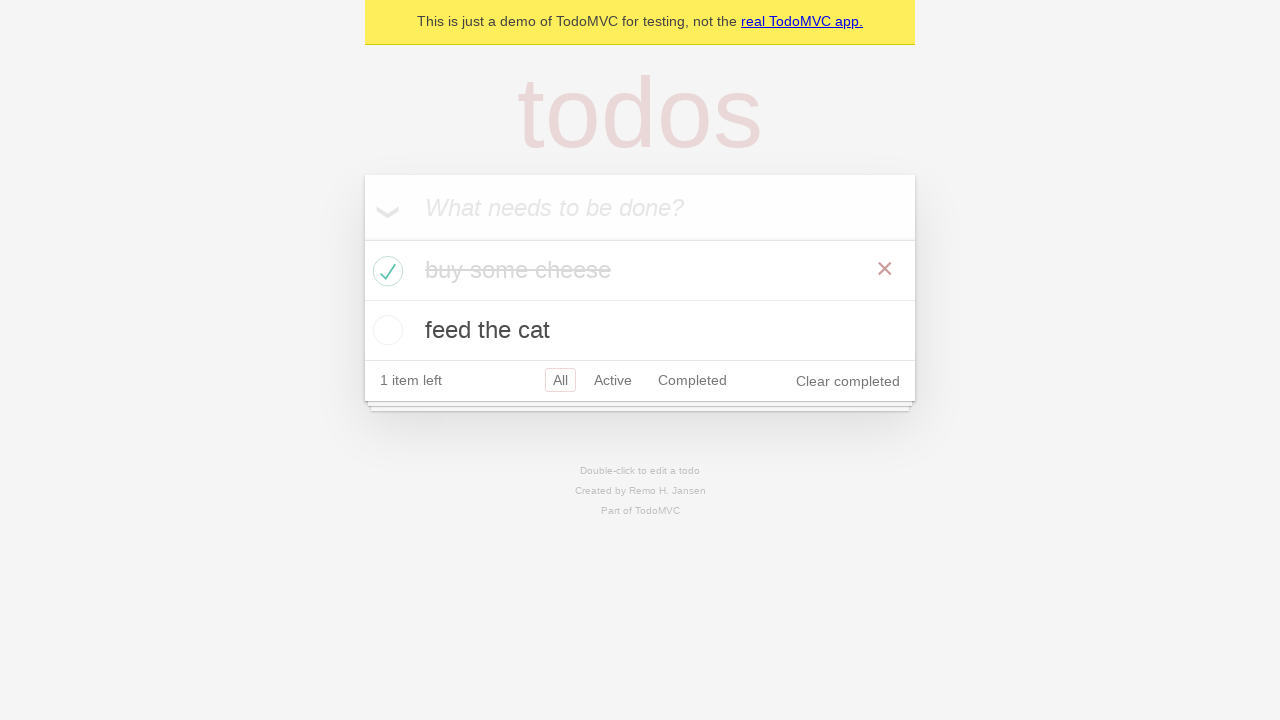

Verified that first todo remains marked as complete
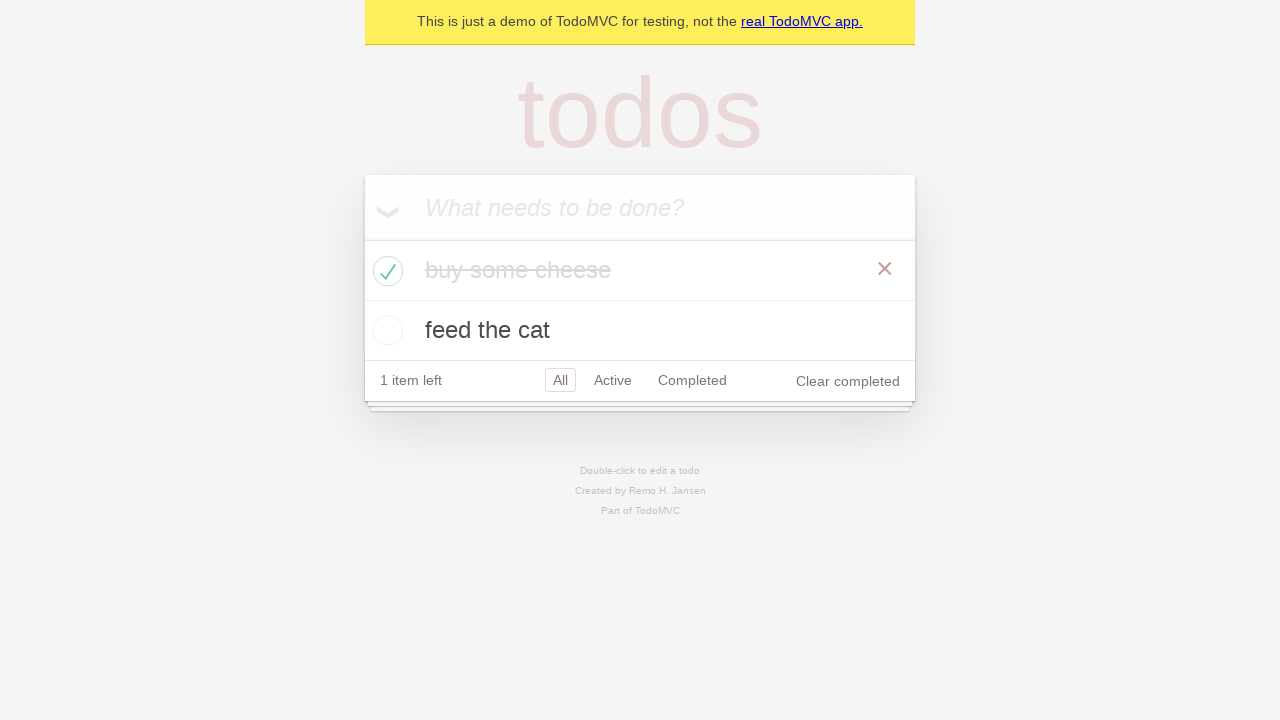

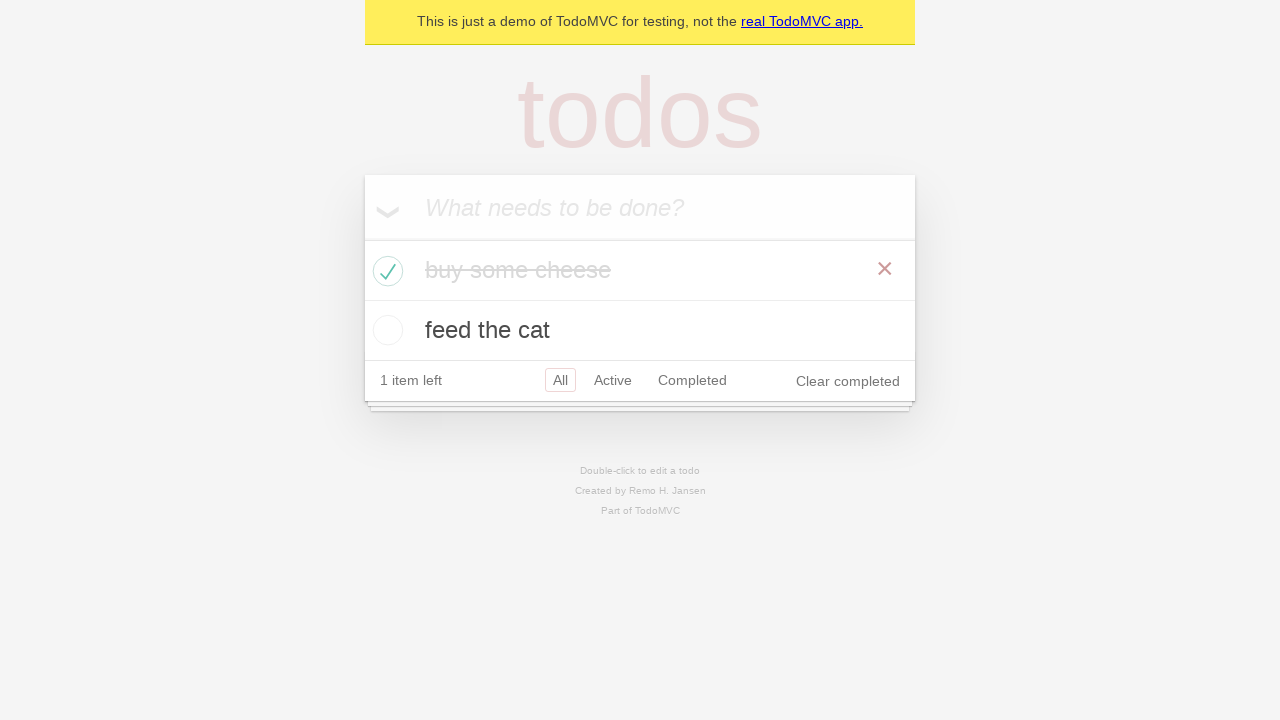